Tests static dropdown functionality by selecting options using three different methods: by index, by value, and by visible text, verifying each selection on a currency dropdown.

Starting URL: https://rahulshettyacademy.com/dropdownsPractise/

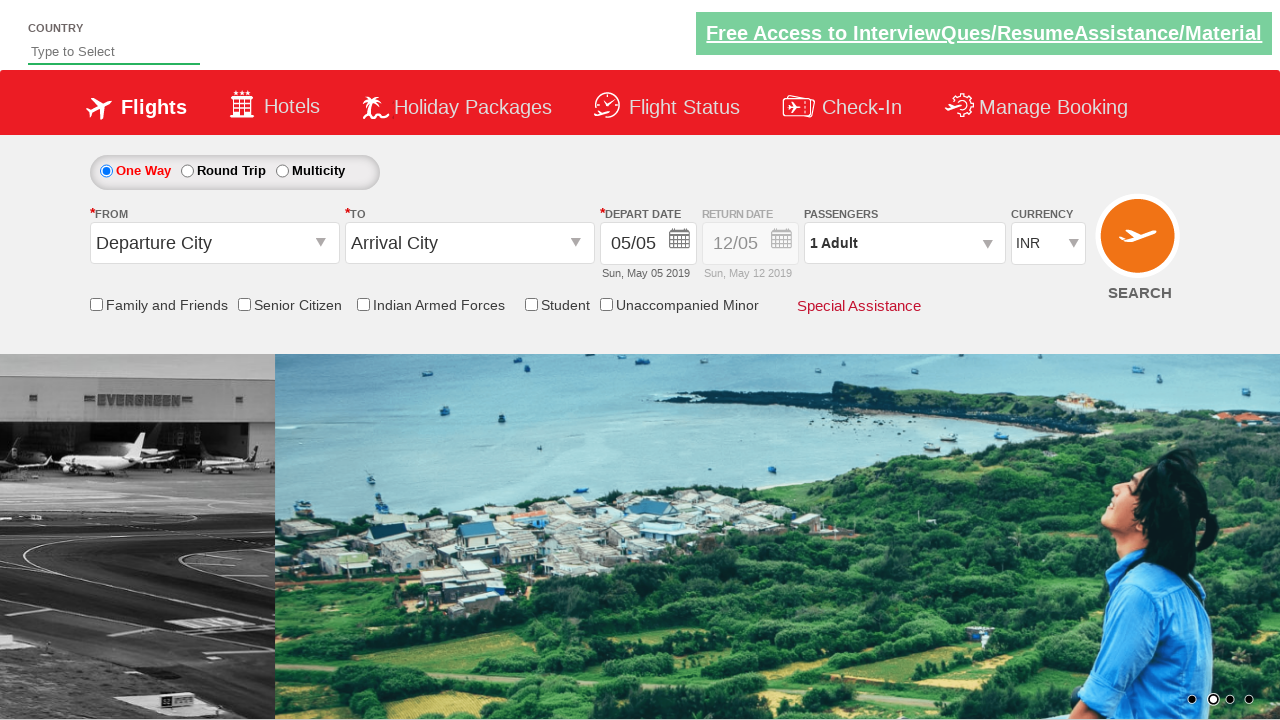

Currency dropdown selector loaded
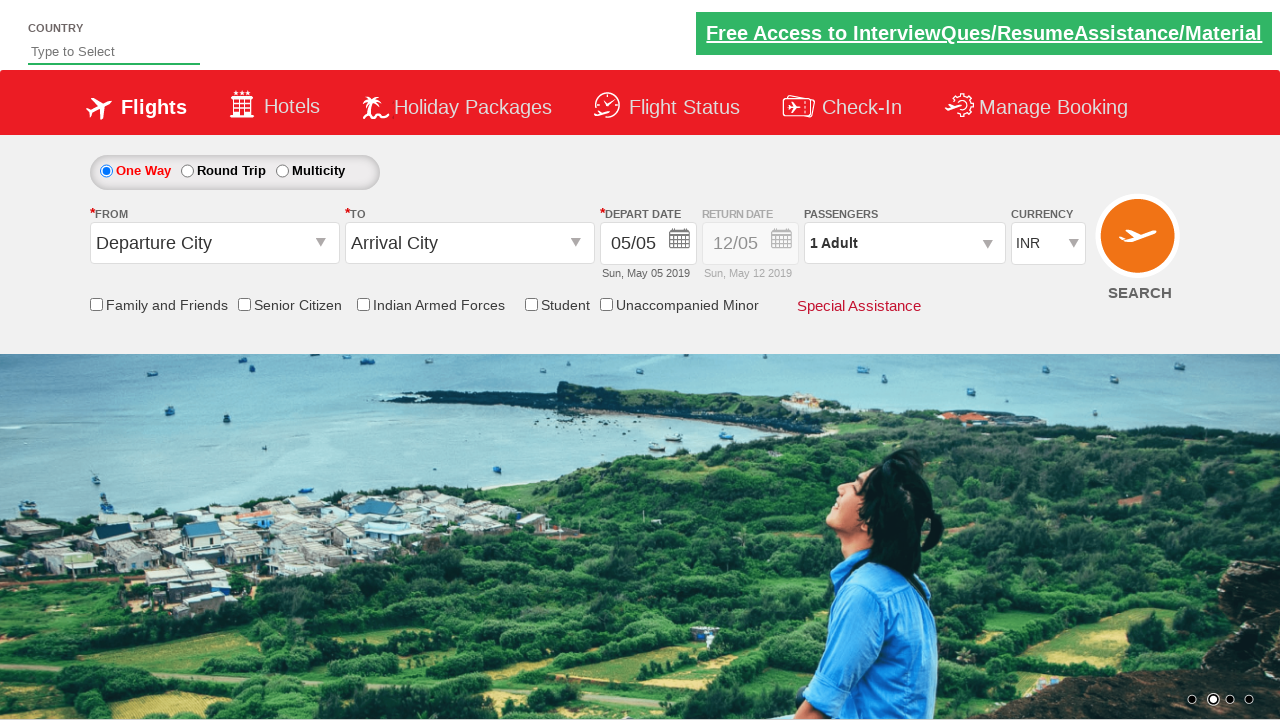

Selected currency dropdown option by index 3 on #ctl00_mainContent_DropDownListCurrency
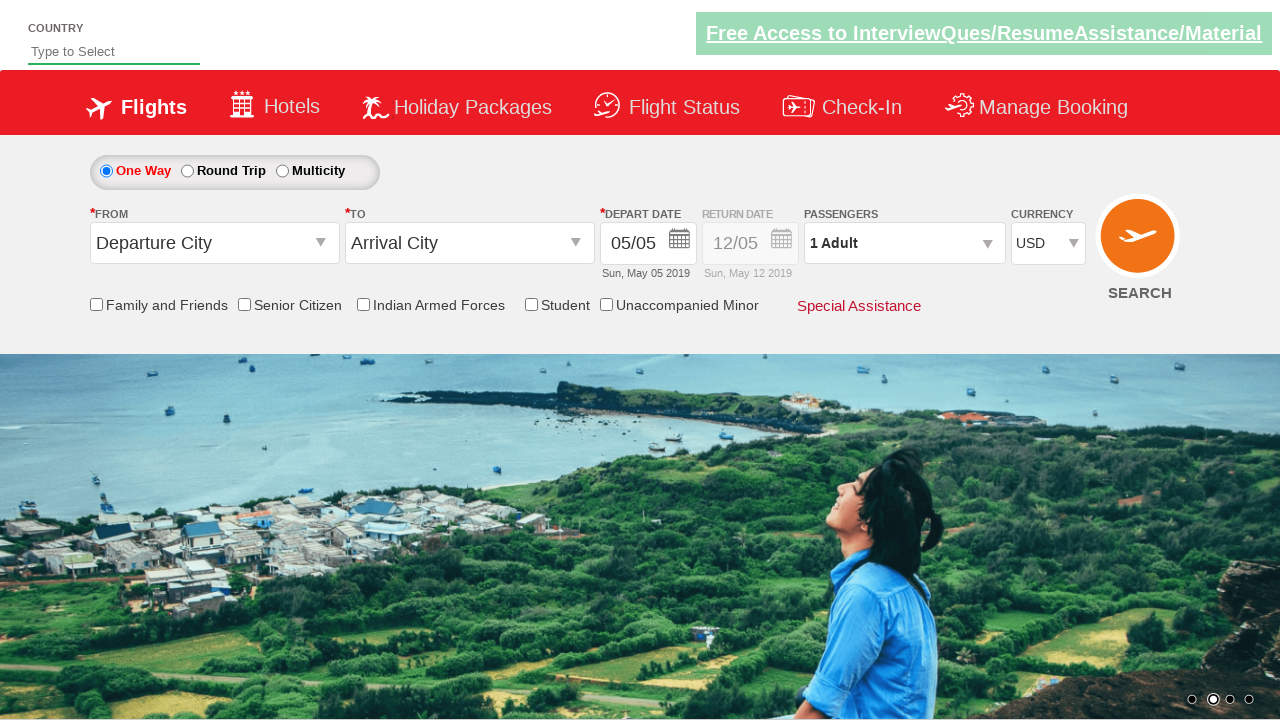

Selected currency dropdown option by value 'INR' on #ctl00_mainContent_DropDownListCurrency
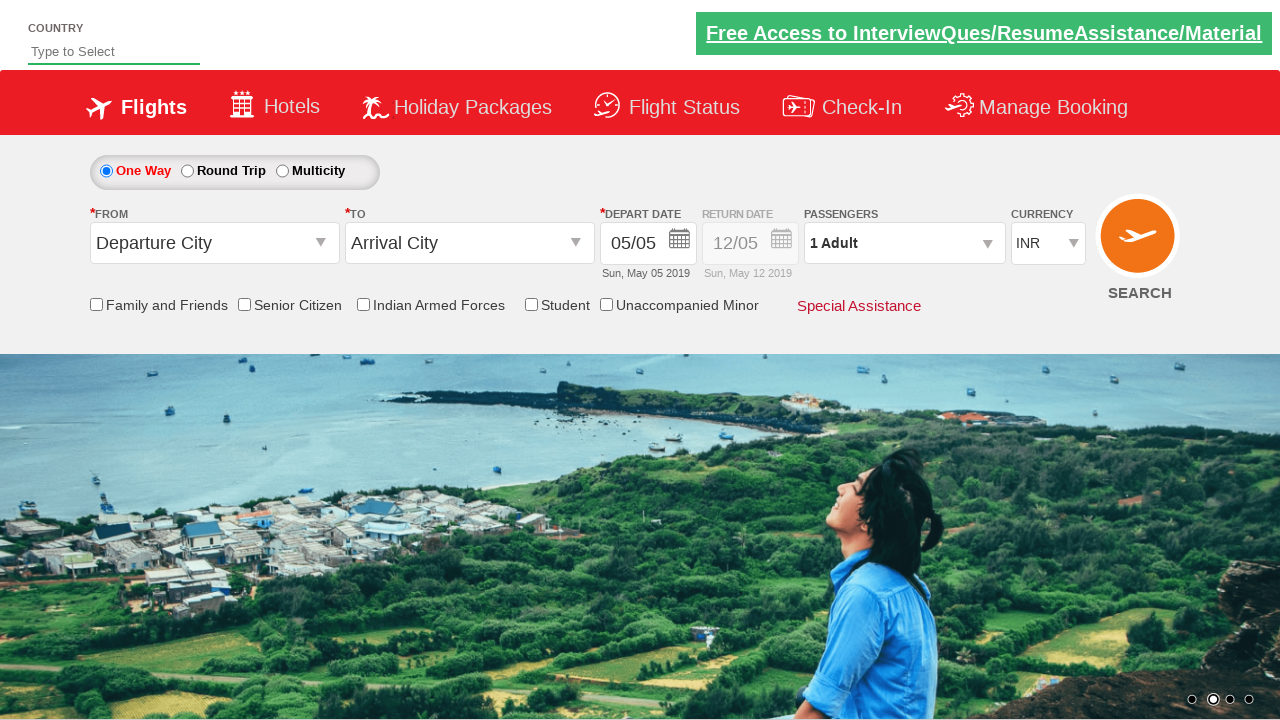

Selected currency dropdown option by visible text 'AED' on #ctl00_mainContent_DropDownListCurrency
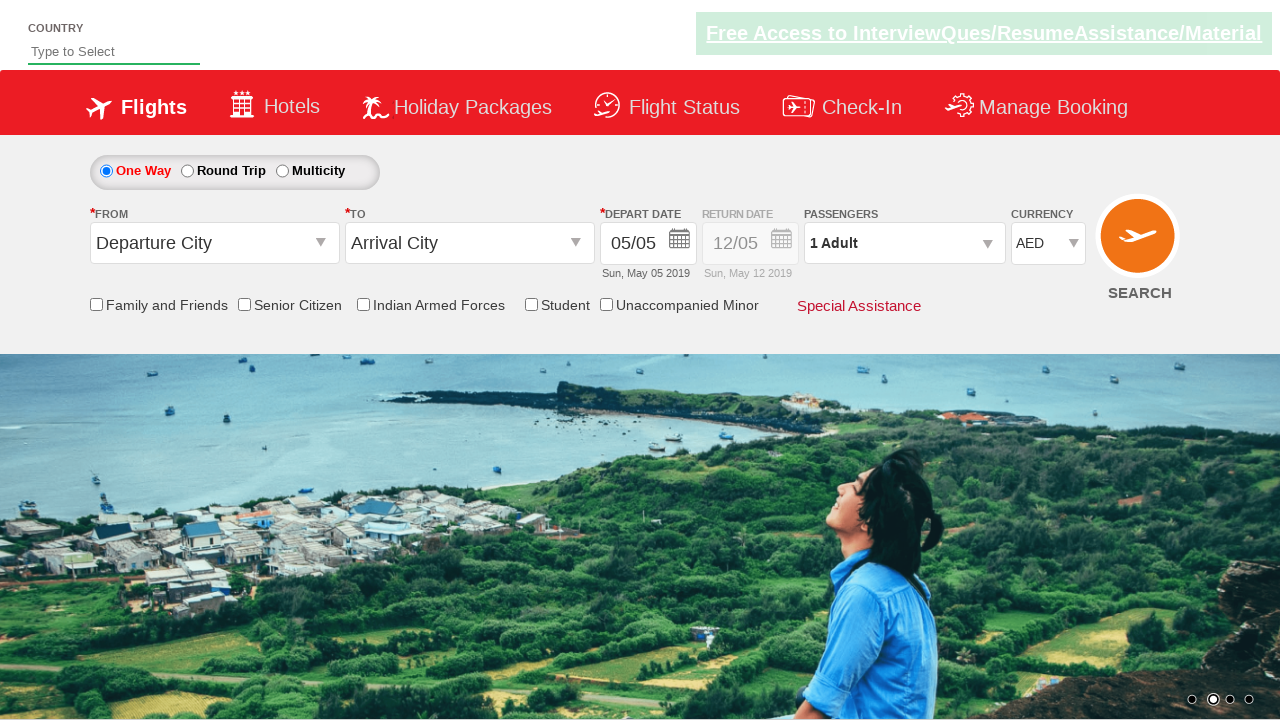

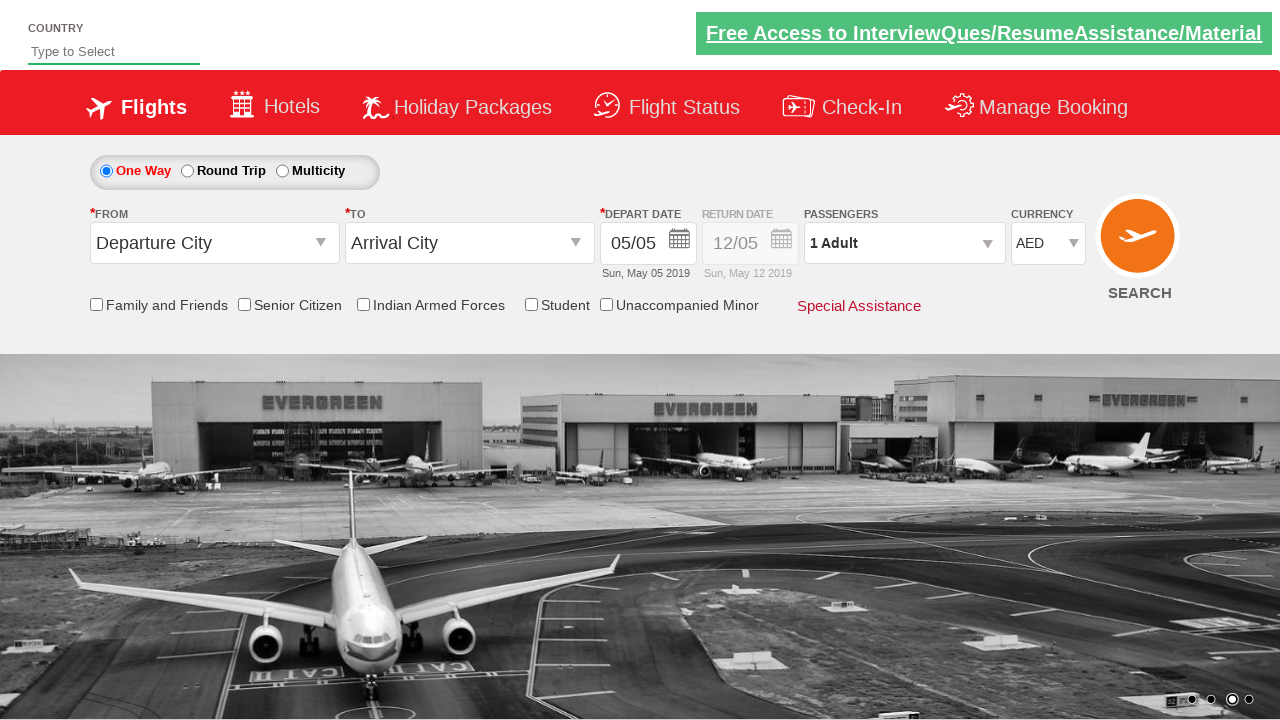